Tests that master and site input fields remain enabled after generating a password

Starting URL: http://angel.net/~nic/passwd.current.html

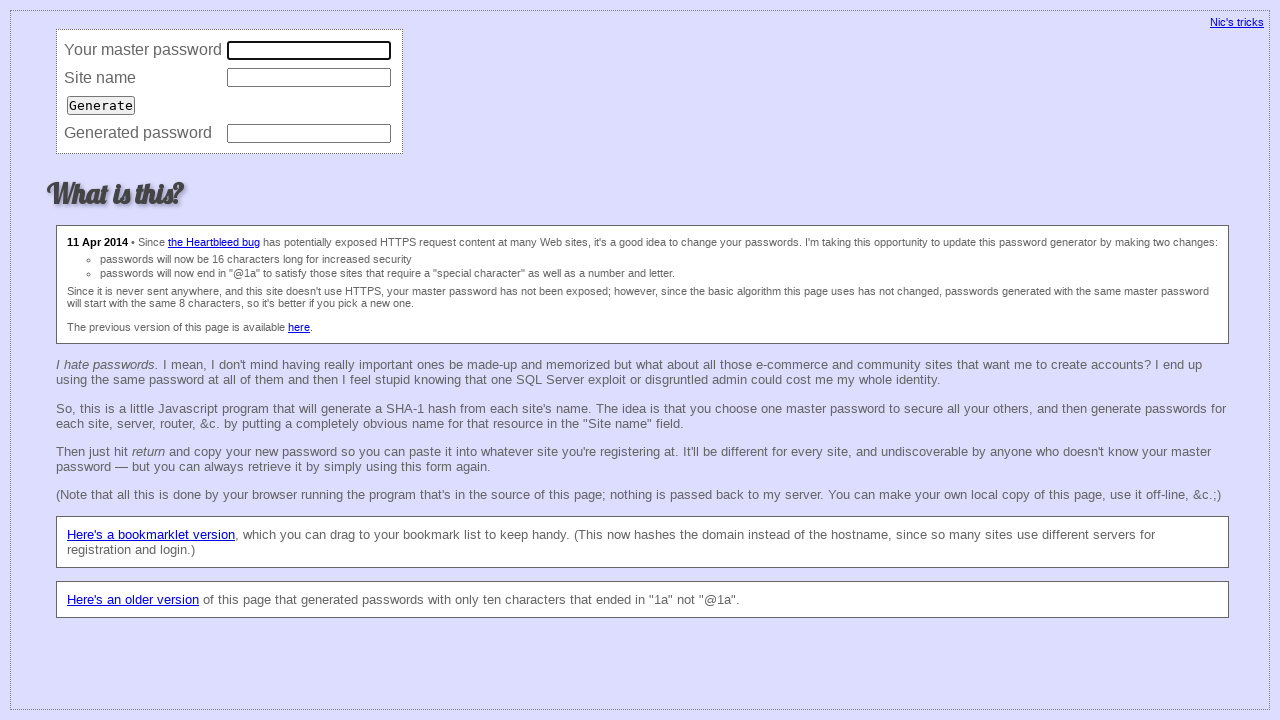

Filled master password field with 'Master' on input[name='master']
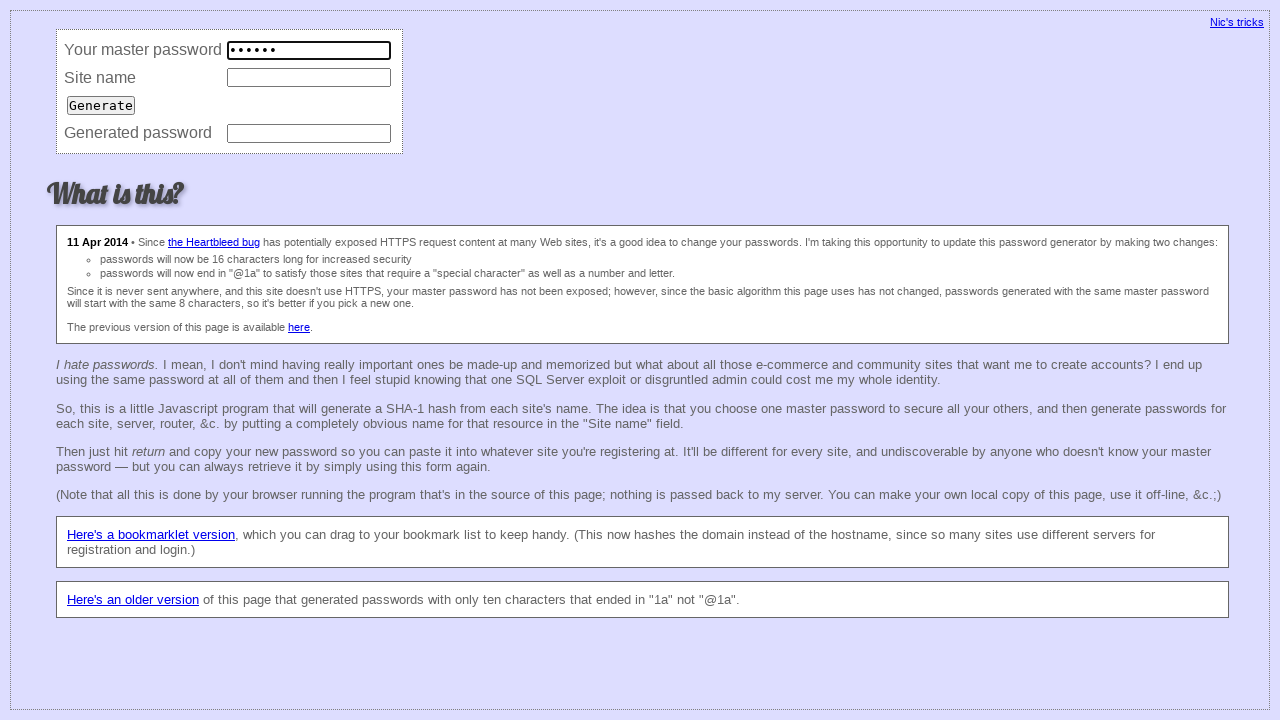

Filled site name field with 'gmail.com' on input[name='site']
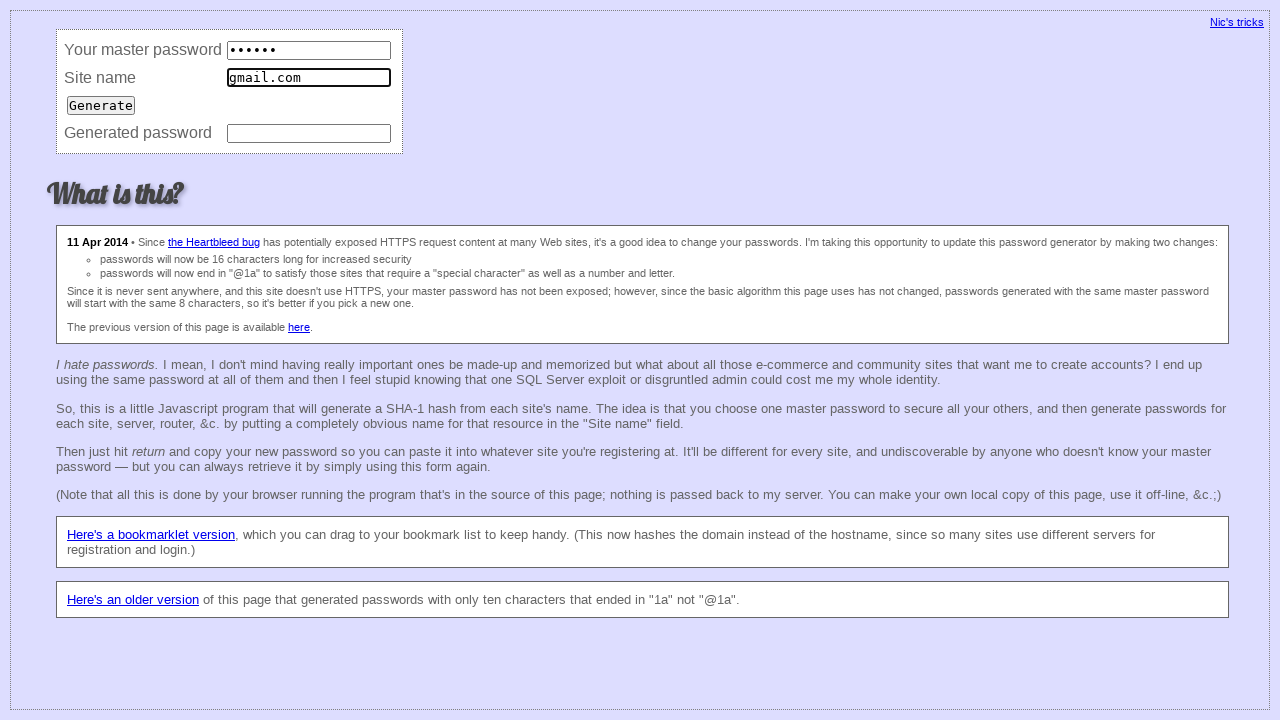

Pressed Enter to generate password on input[name='site']
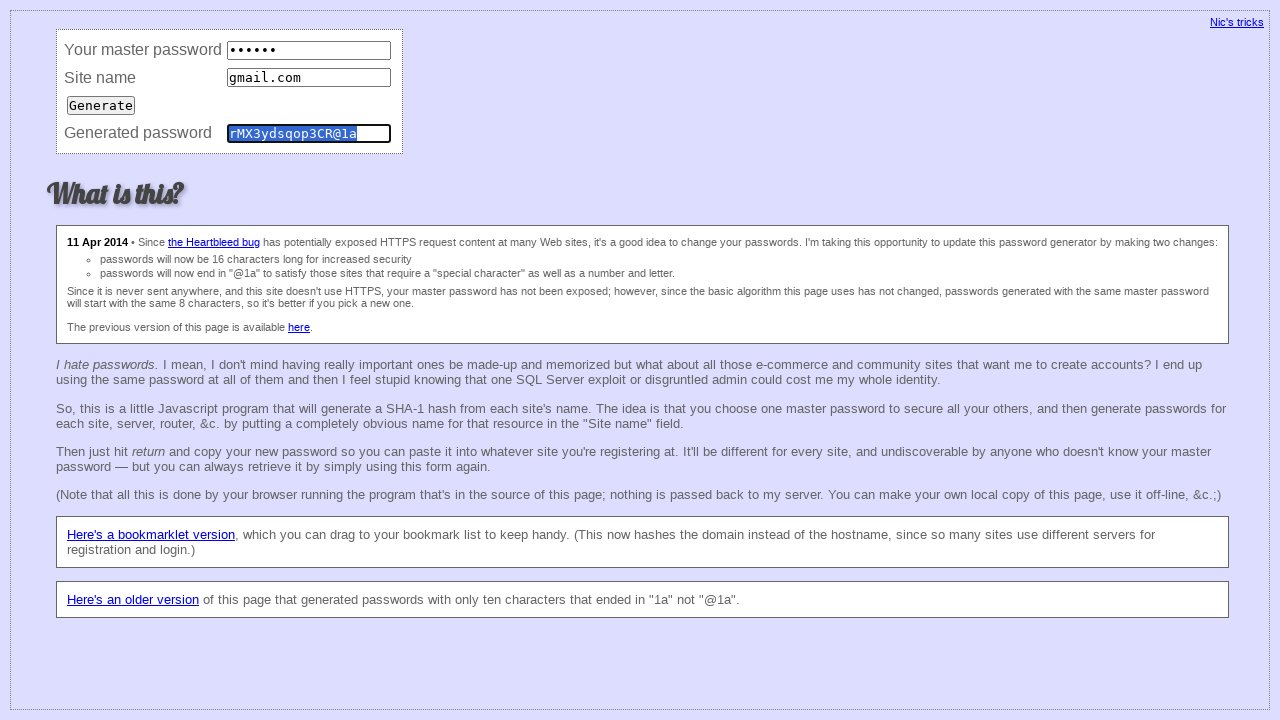

Checked if master password field is enabled
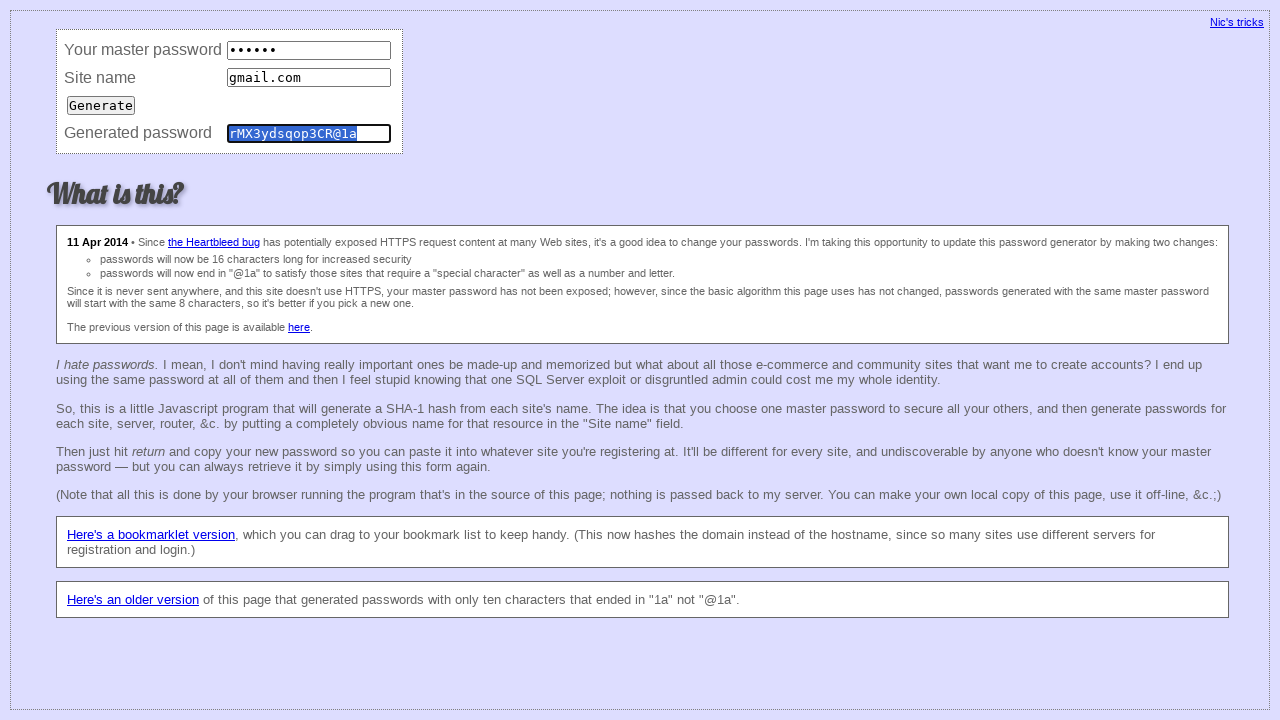

Checked if site name field is enabled
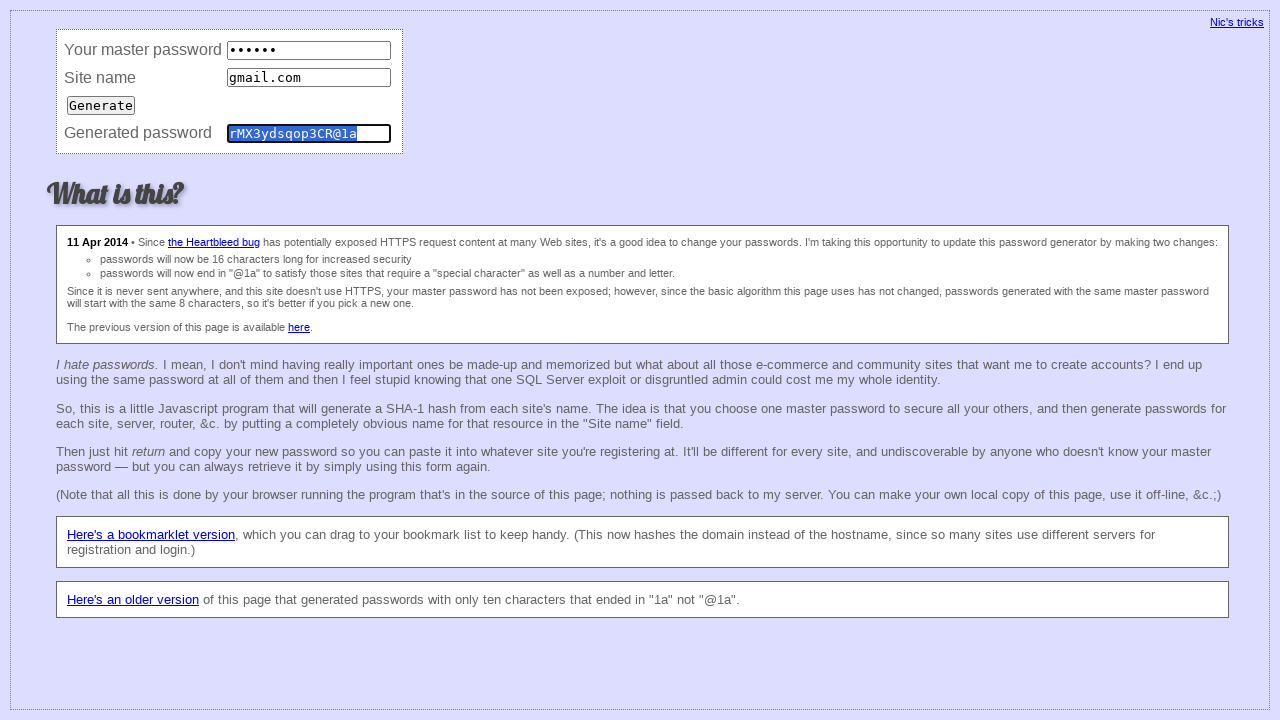

Verified master password field is enabled
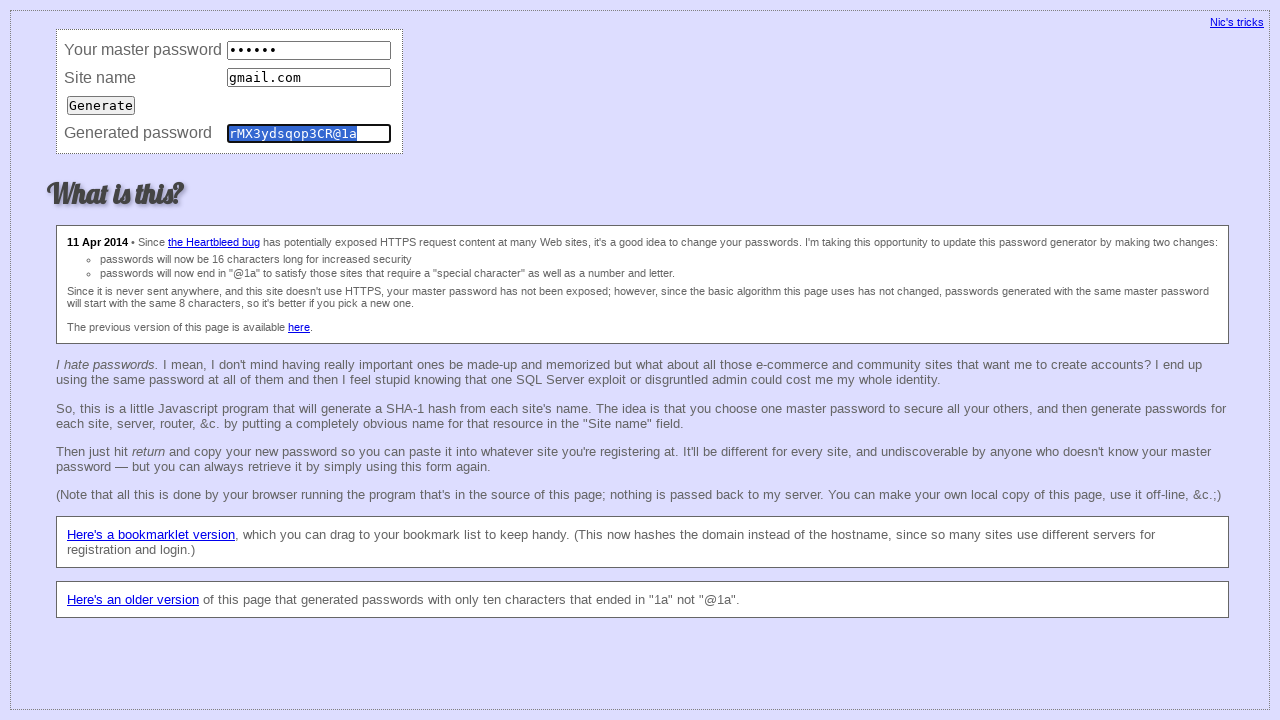

Verified site name field is enabled
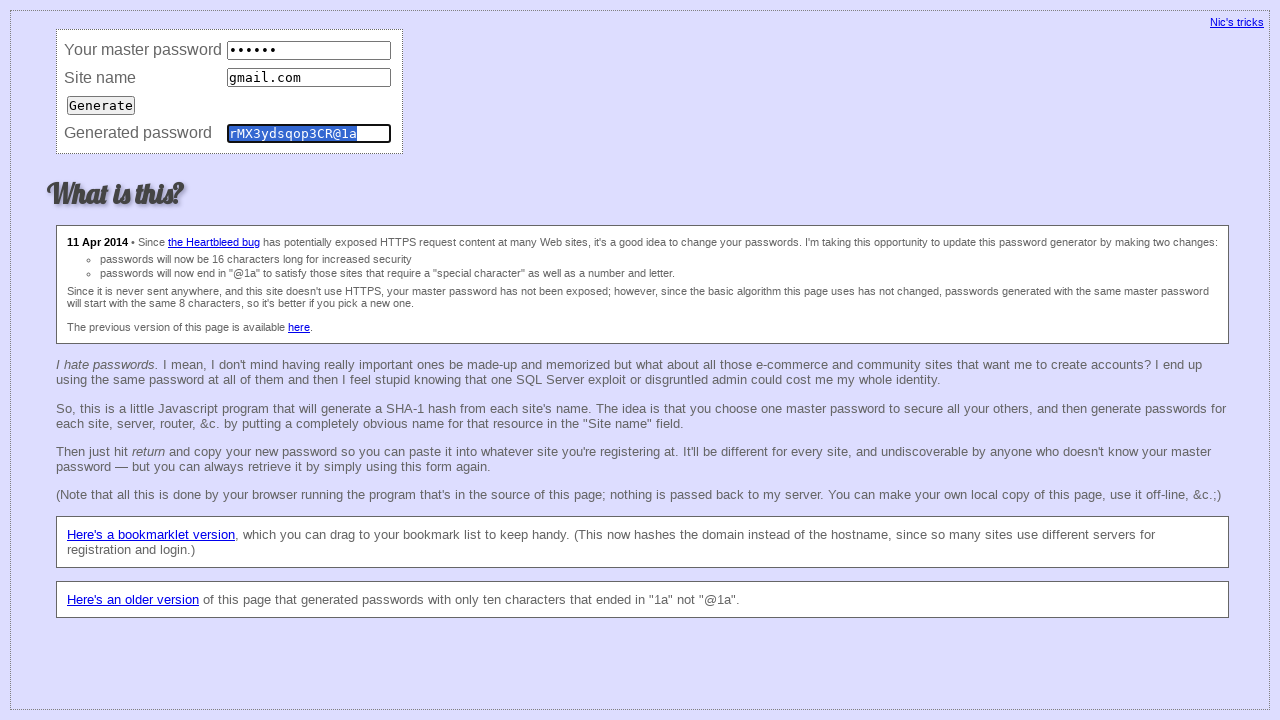

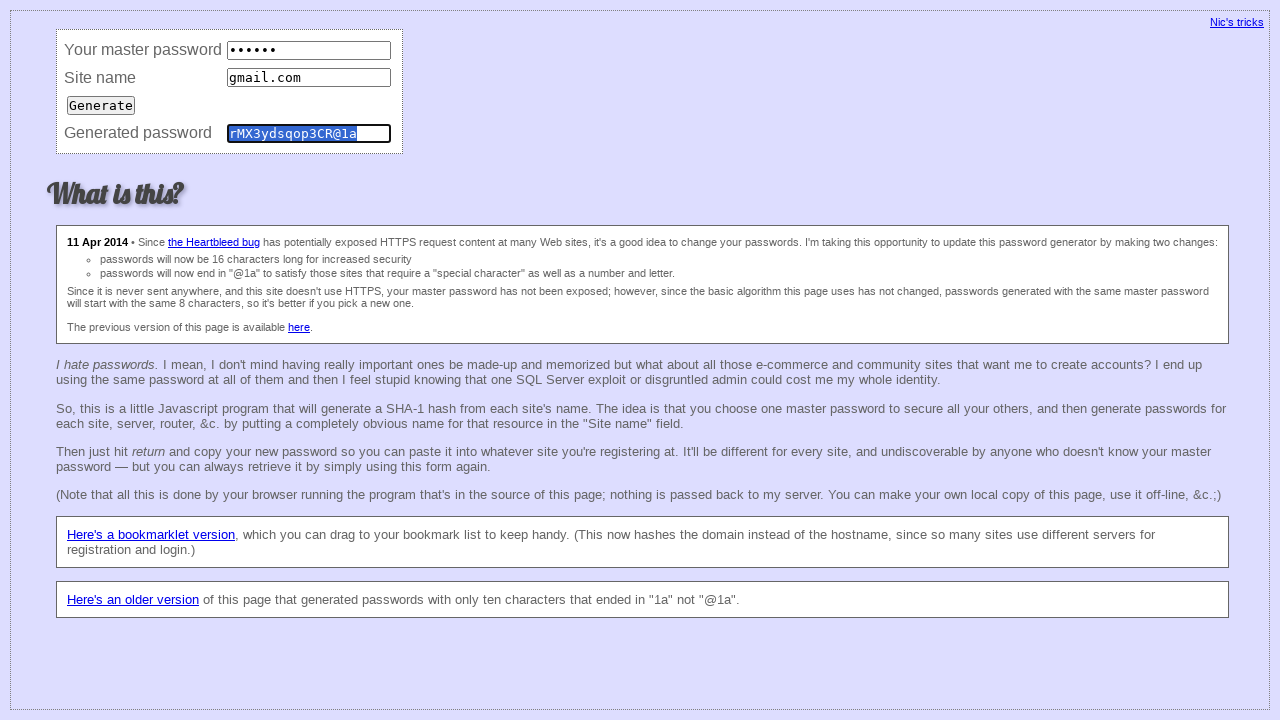